Tests opting out of A/B testing by adding an opt-out cookie on the homepage before navigating to the A/B test page

Starting URL: http://the-internet.herokuapp.com

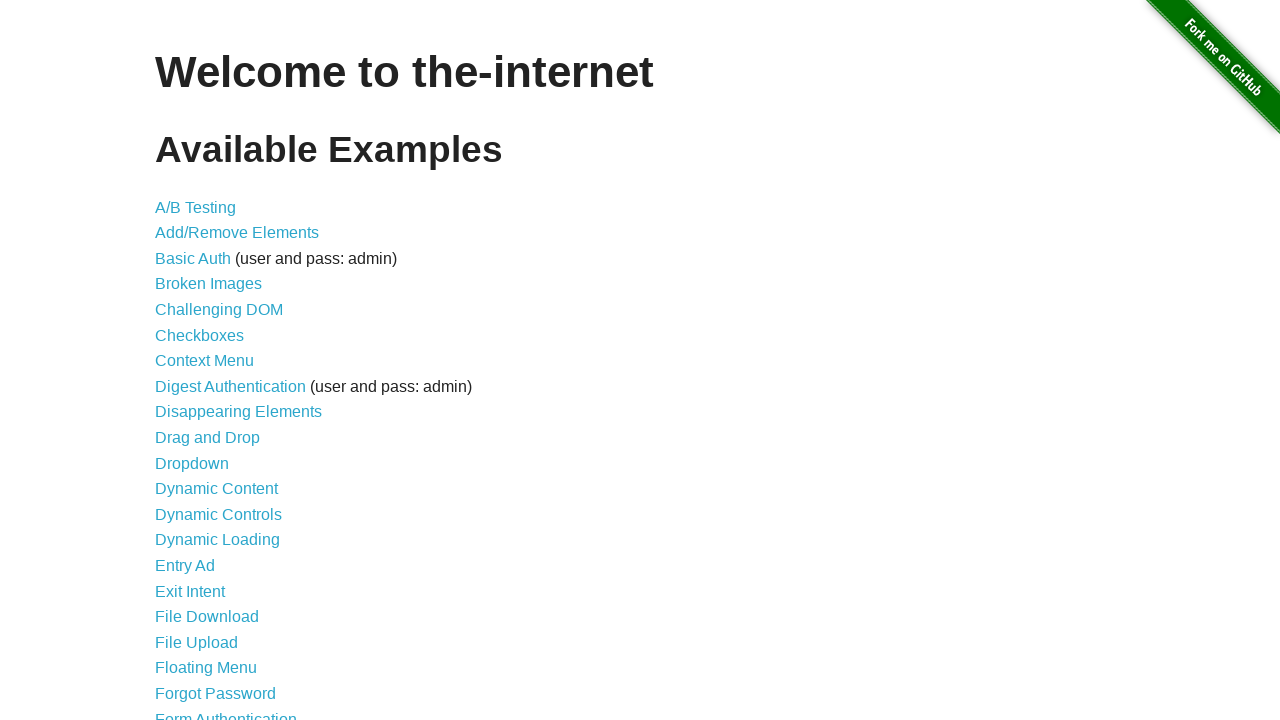

Added optimizelyOptOut cookie to opt out of A/B testing
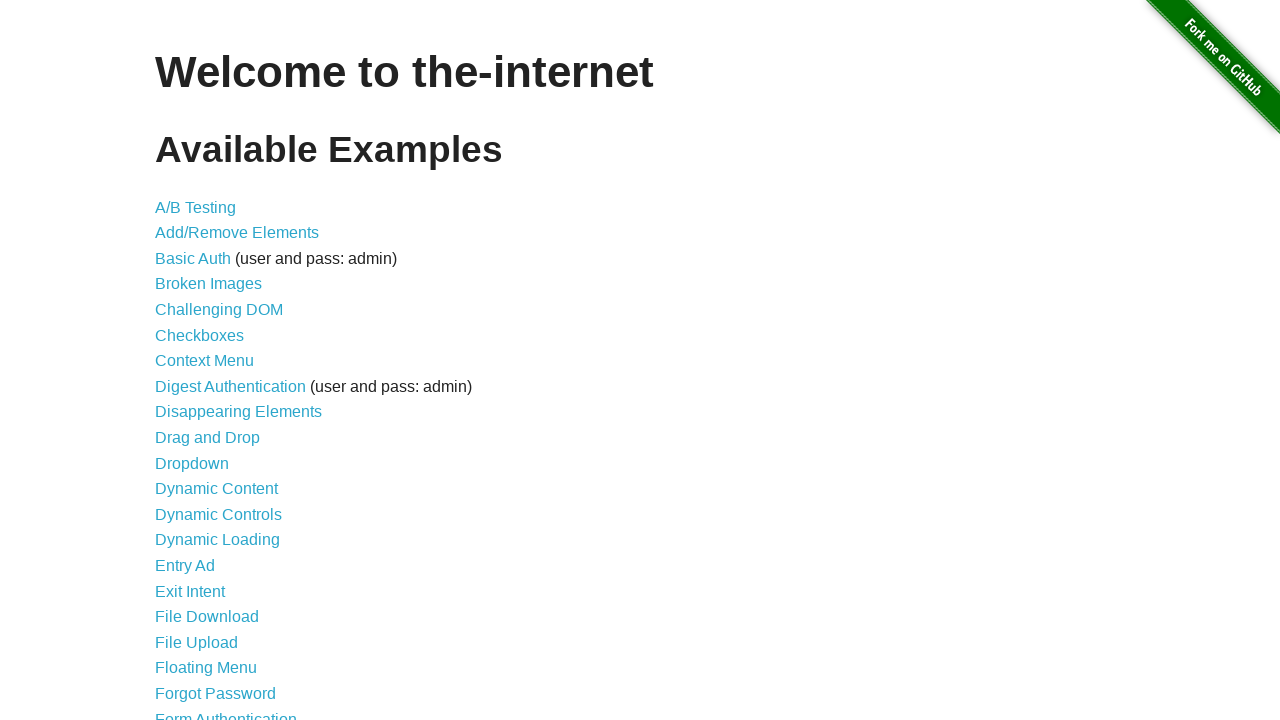

Navigated to A/B test page
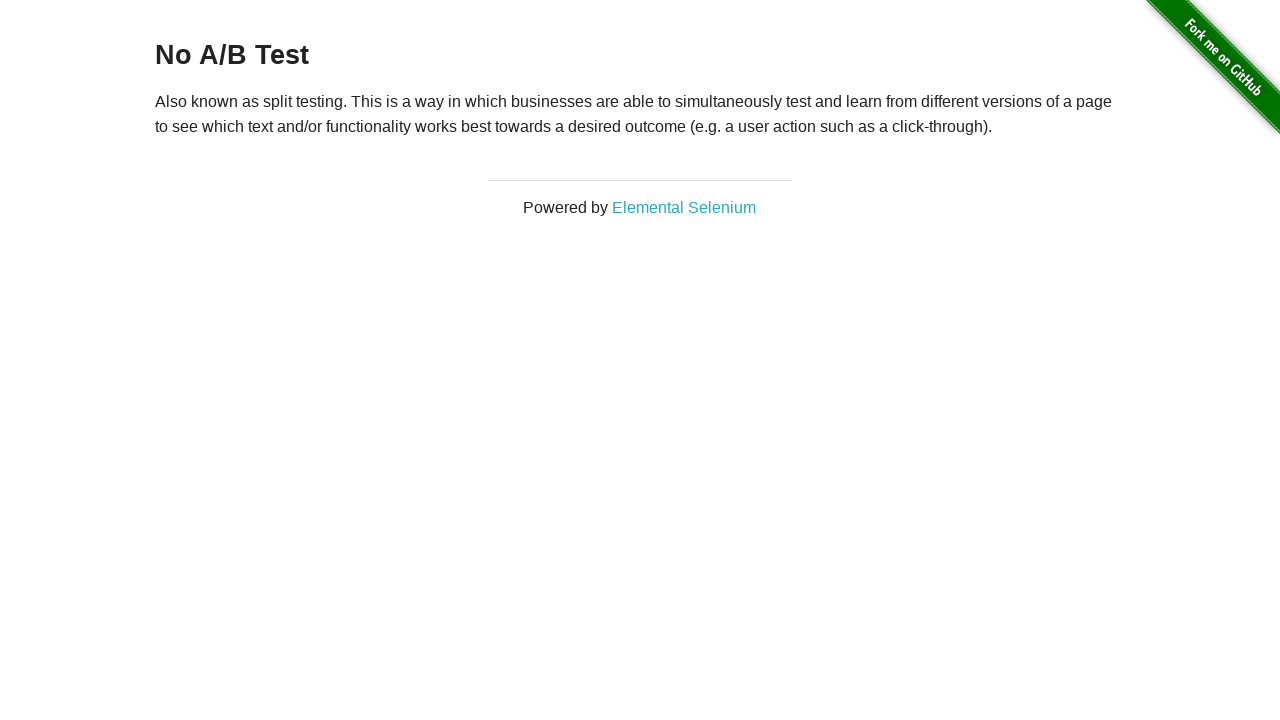

Retrieved heading text: 'No A/B Test'
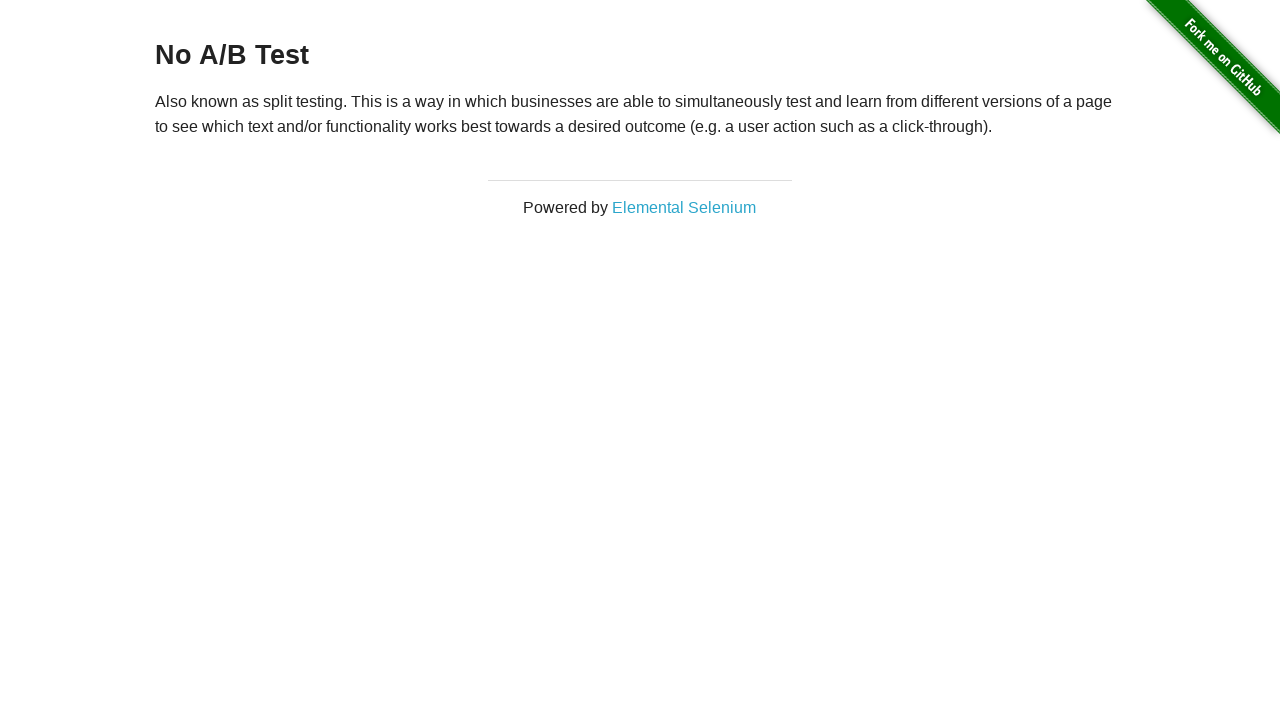

Verified opt-out was successful - heading displays 'No A/B Test'
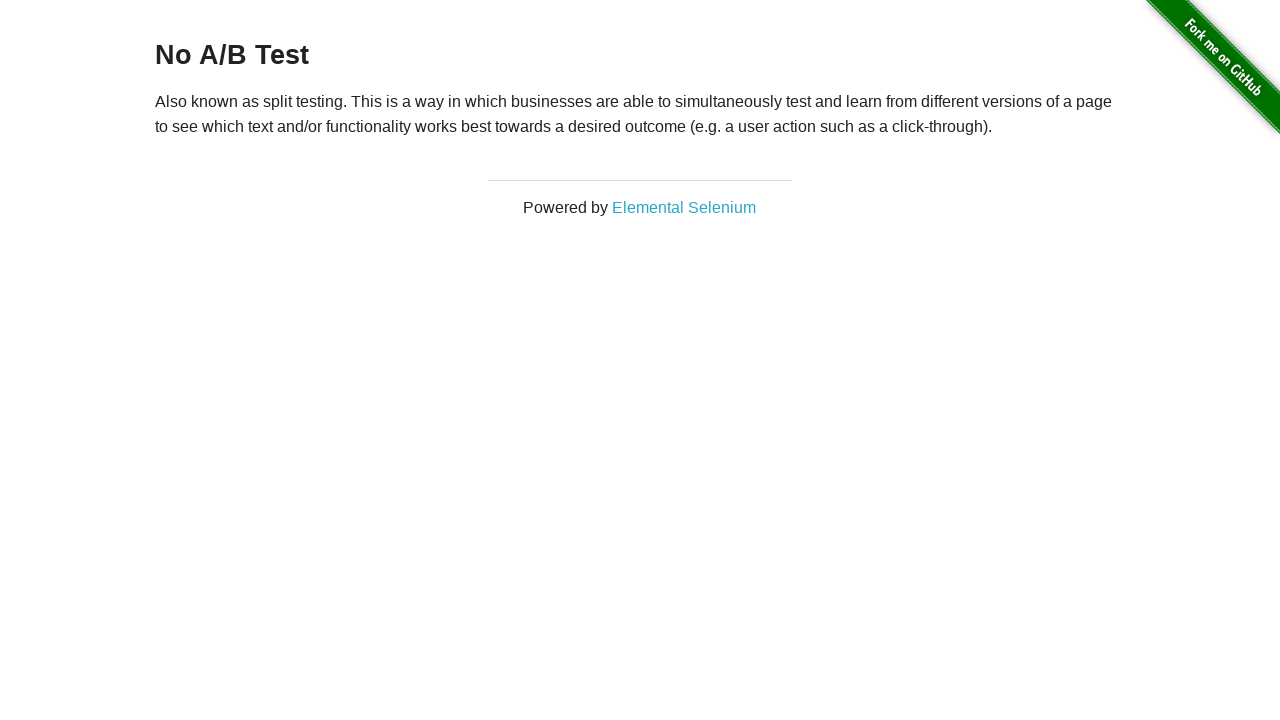

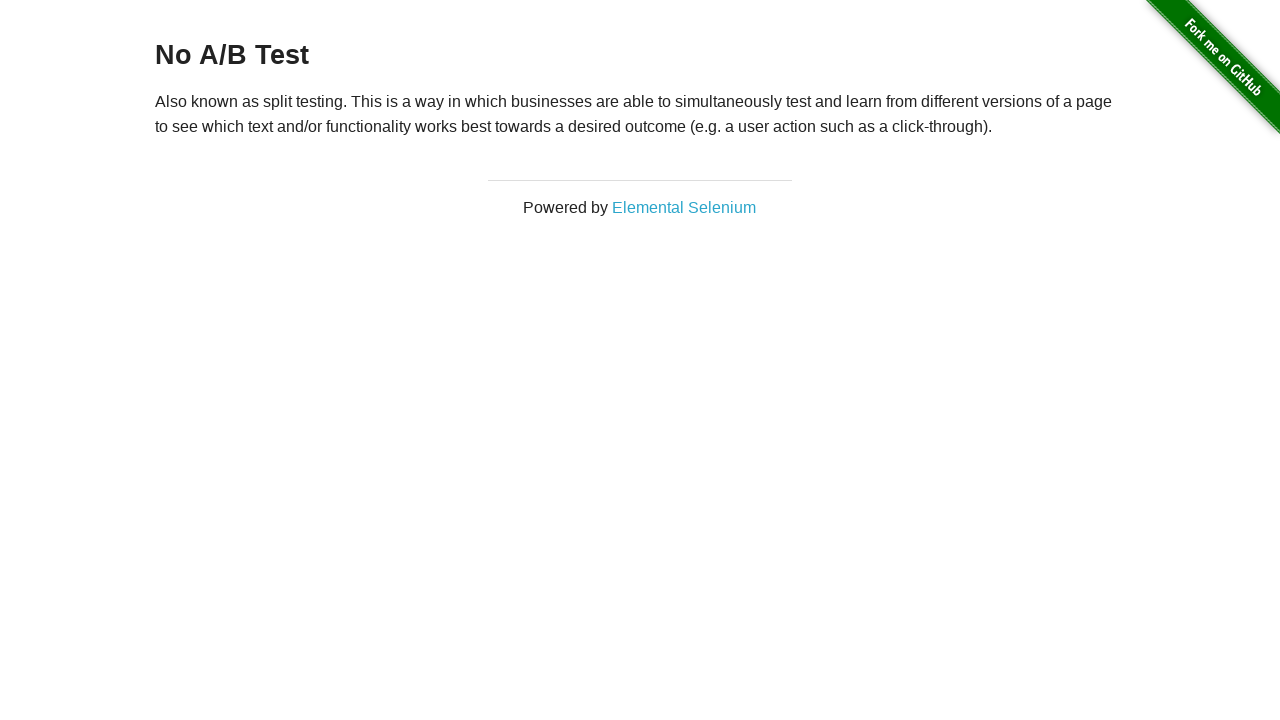